Tests checkbox functionality by checking, verifying, unchecking, and then checking multiple checkboxes on a practice page.

Starting URL: http://rahulshettyacademy.com/AutomationPractice/

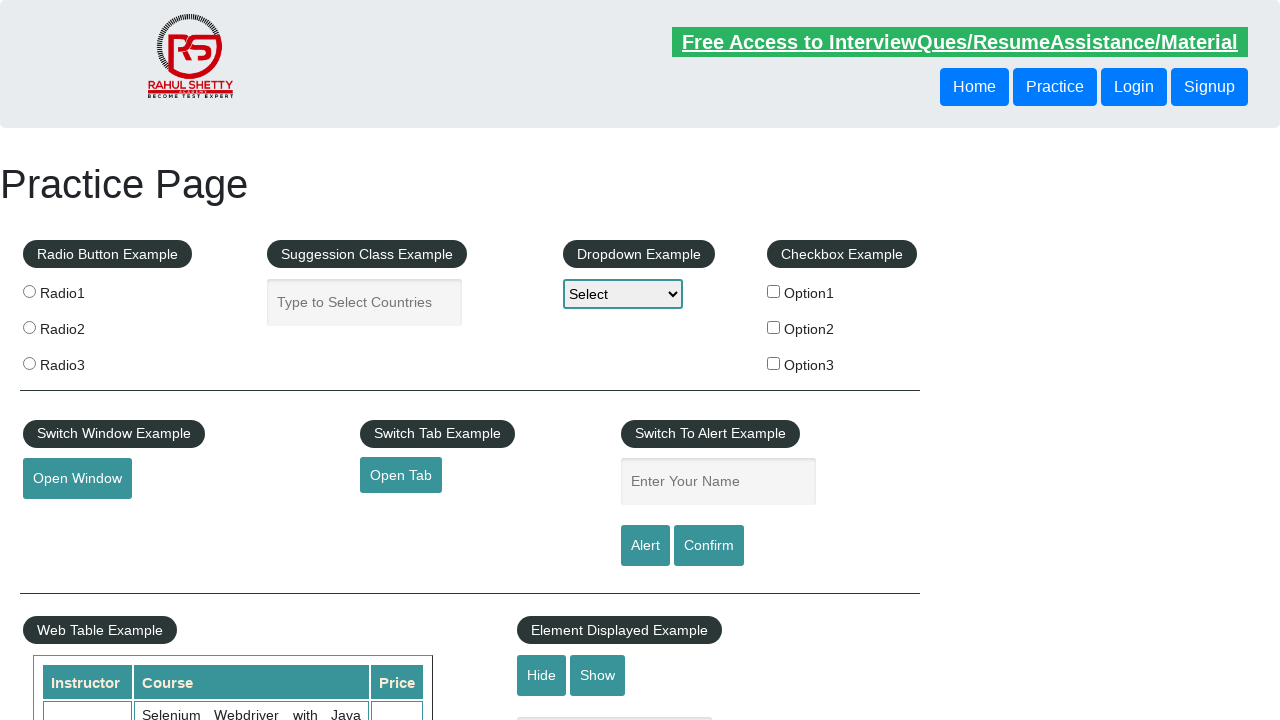

Checked the first checkbox (checkBoxOption1) at (774, 291) on #checkBoxOption1
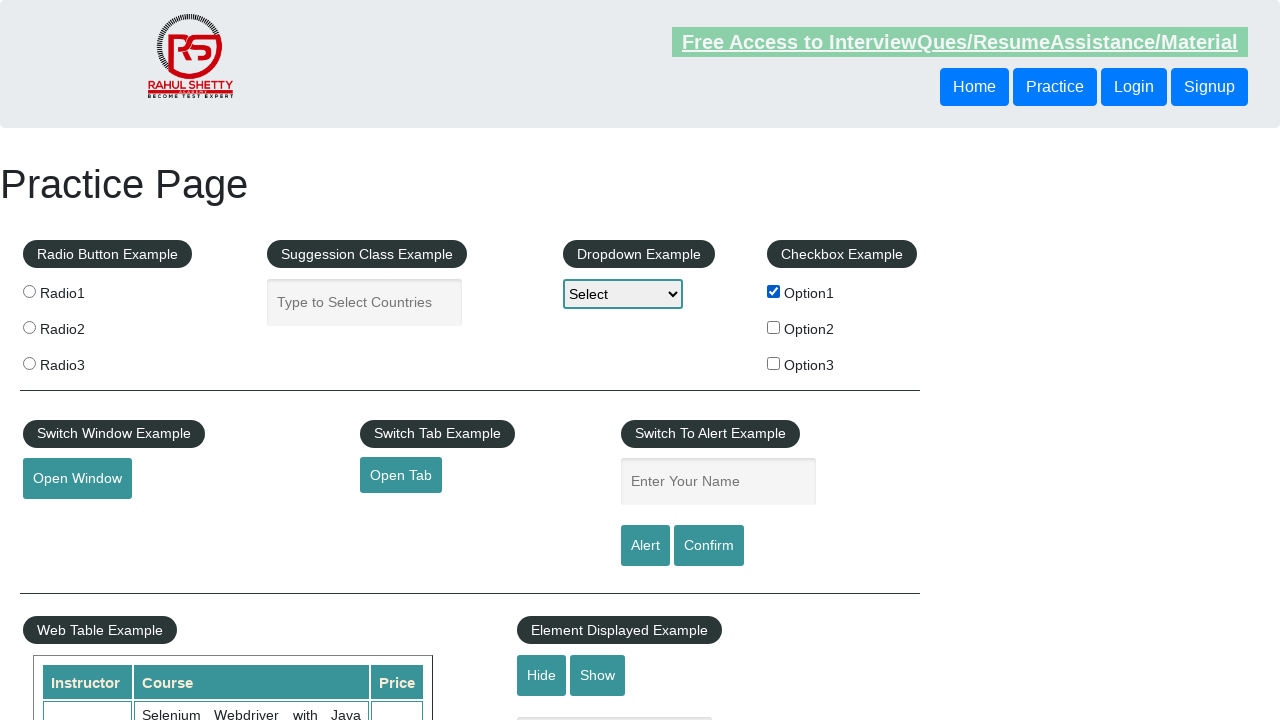

Verified that the first checkbox is checked
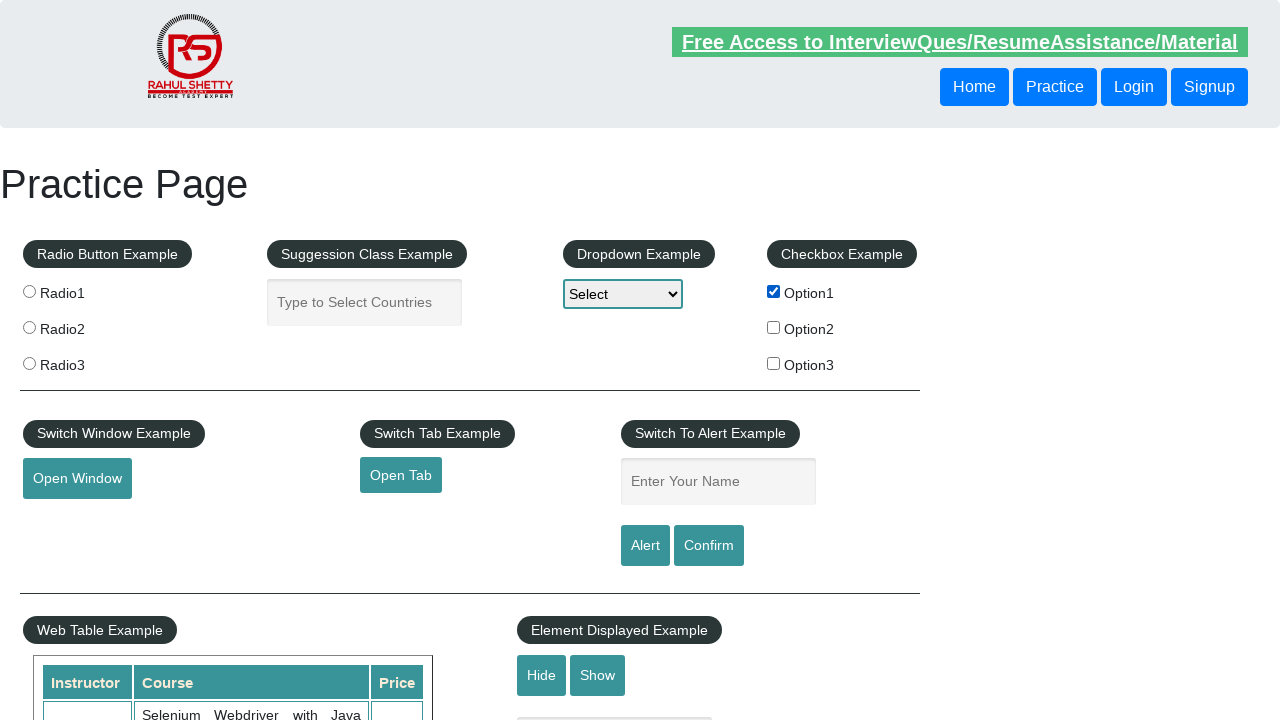

Unchecked the first checkbox (checkBoxOption1) at (774, 291) on #checkBoxOption1
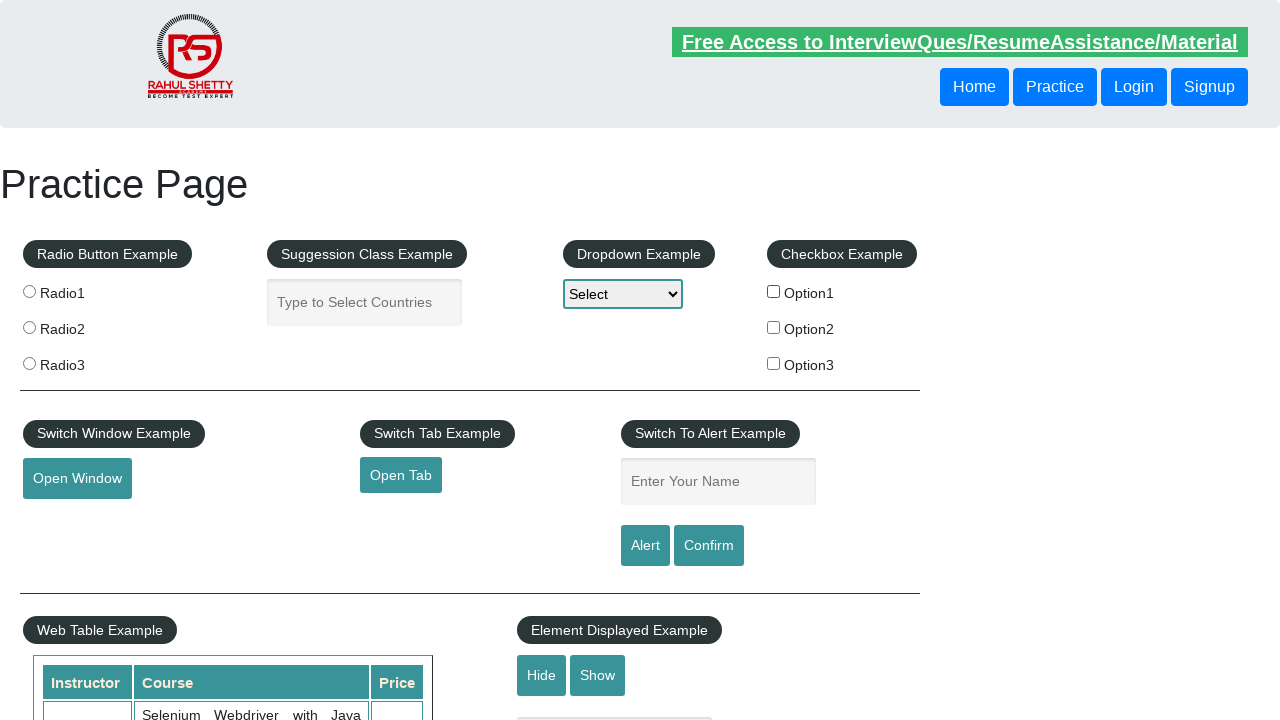

Verified that the first checkbox is unchecked
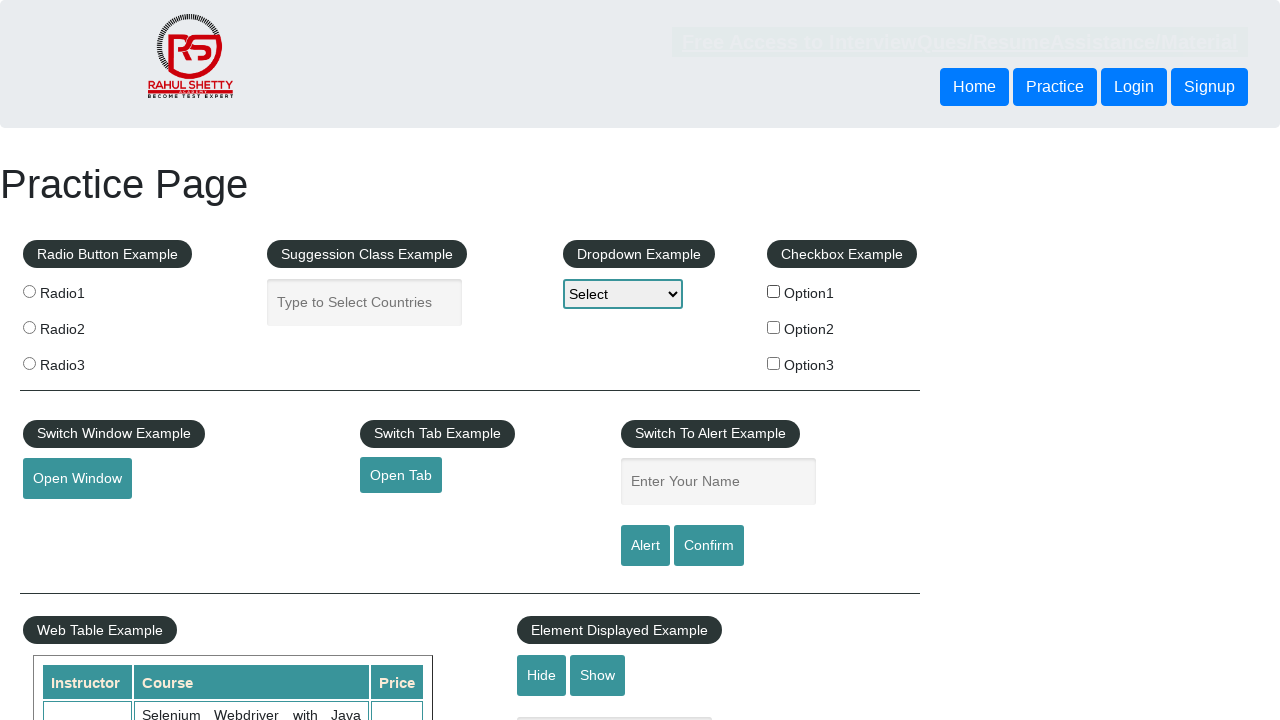

Checked option2 checkbox at (774, 327) on input[type='checkbox'][value='option2']
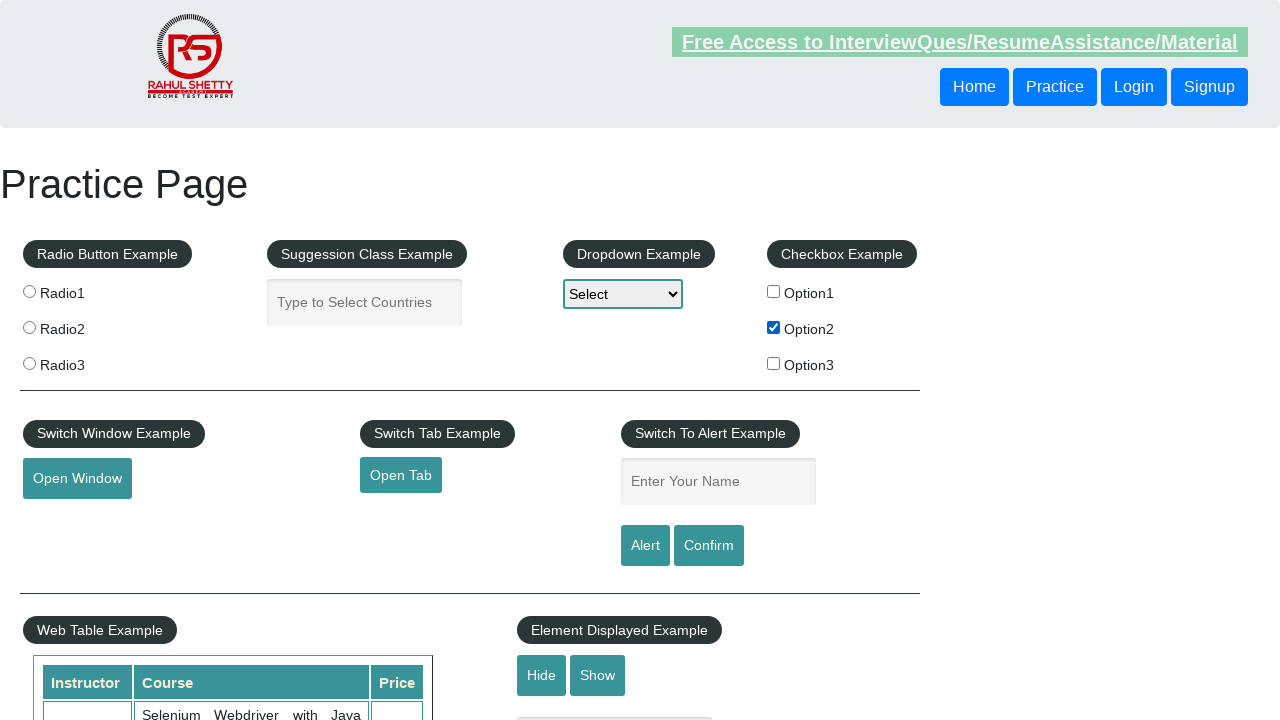

Checked option3 checkbox at (774, 363) on input[type='checkbox'][value='option3']
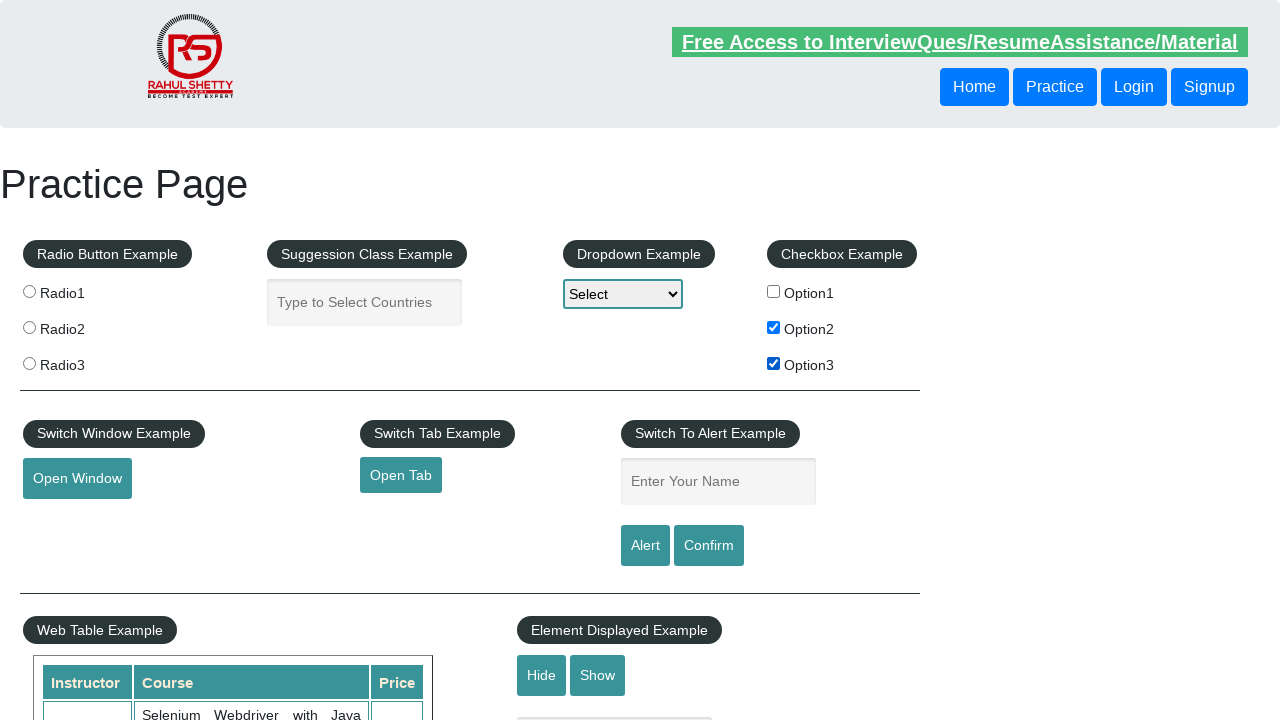

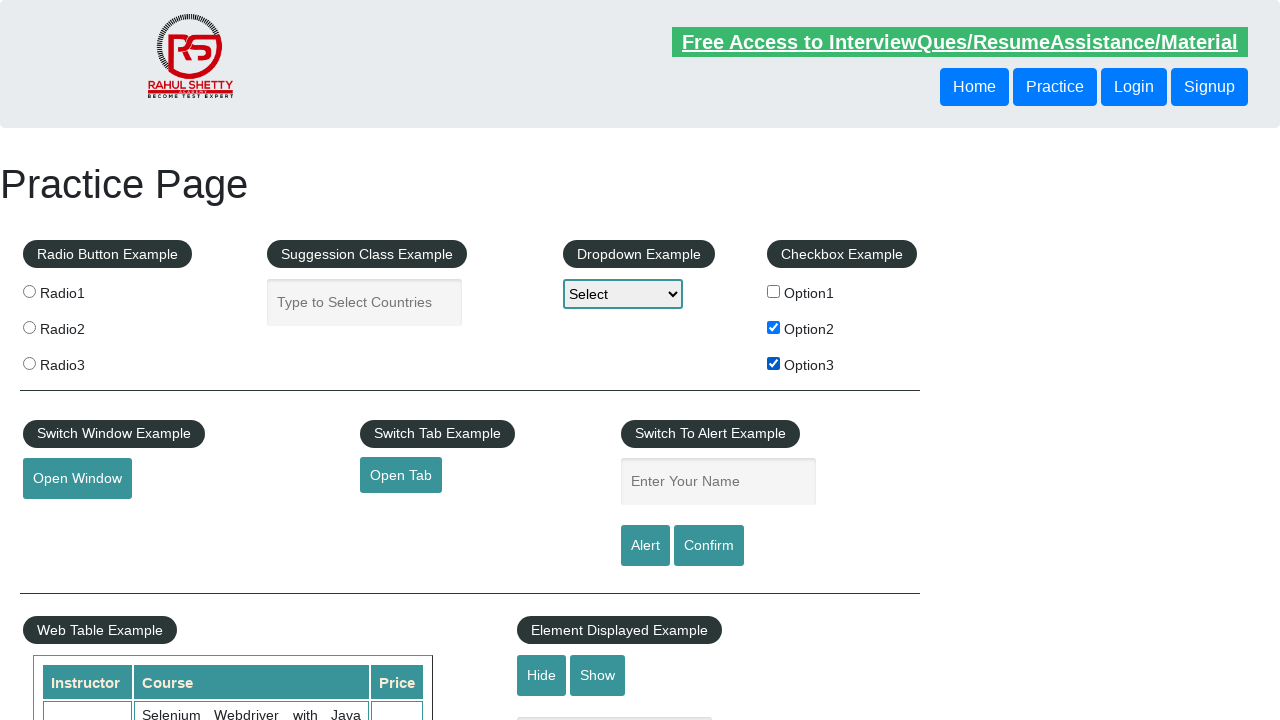